Tests the job listing page by selecting department and location filters from dropdowns and verifying that job listings are displayed

Starting URL: https://www.cermati.com/karir/lowongan

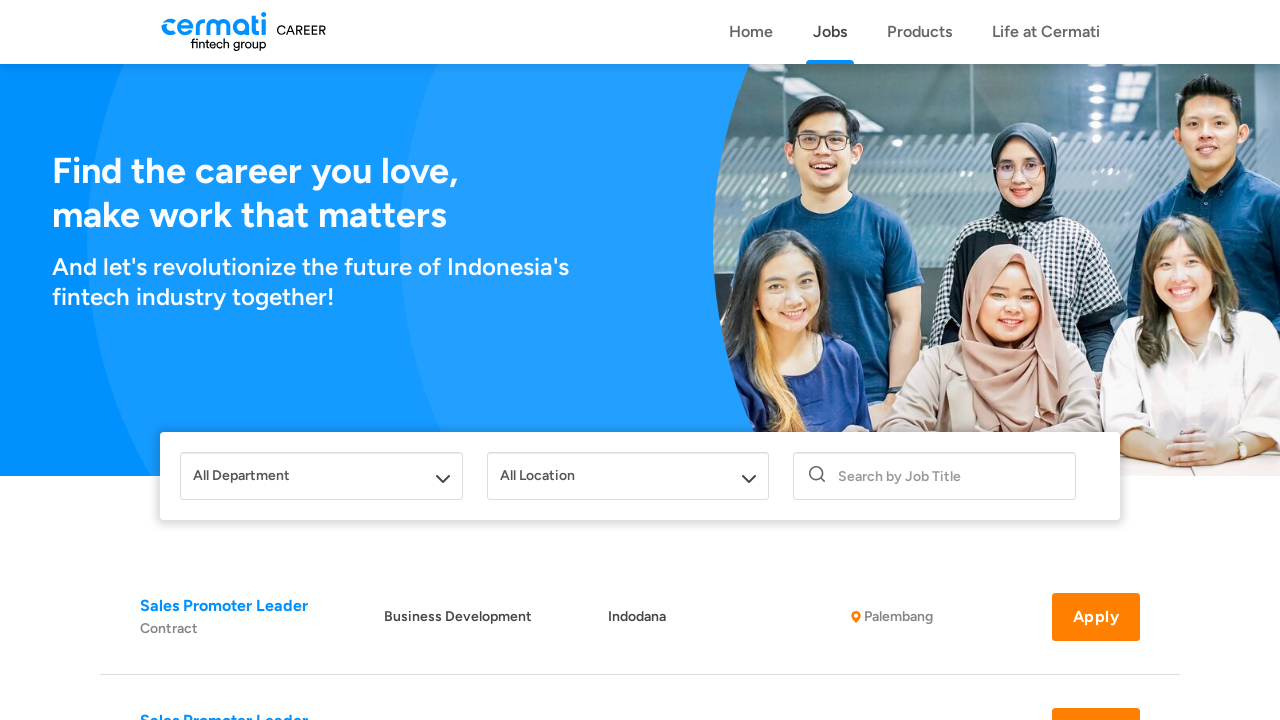

Waited for job listing page wrapper to load
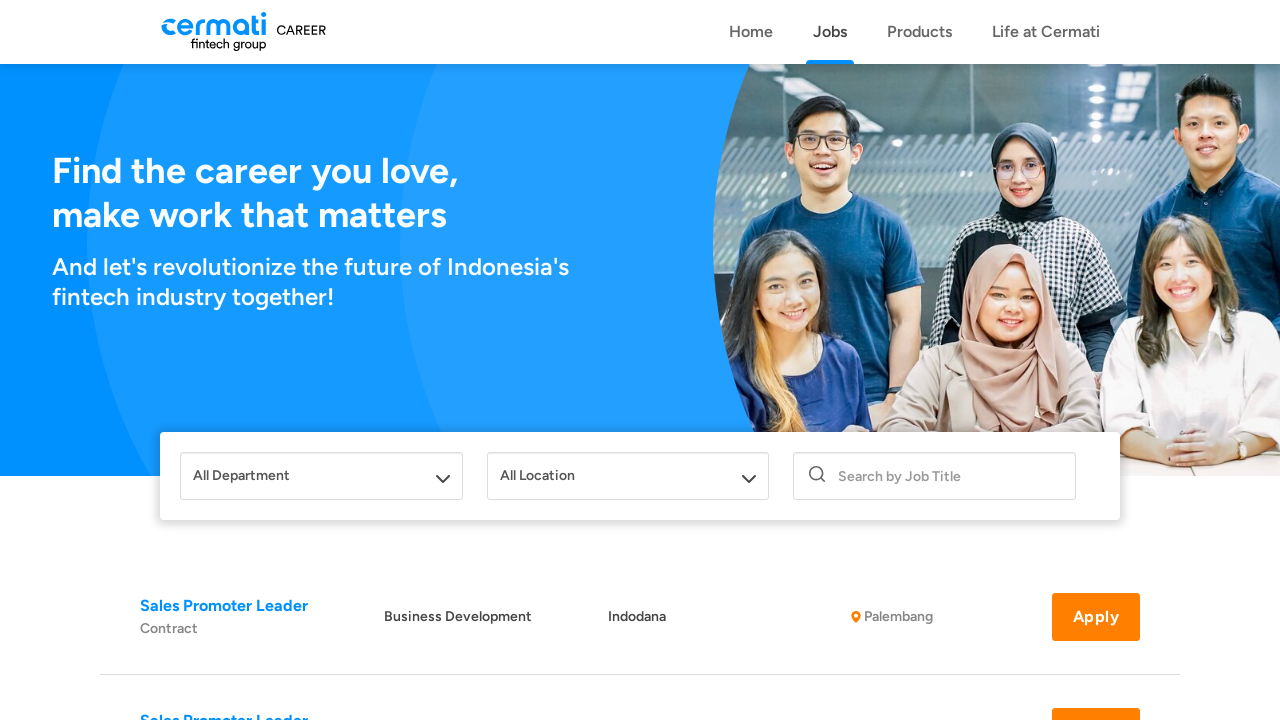

Selected second option from department dropdown on select[name='jobDepartment']
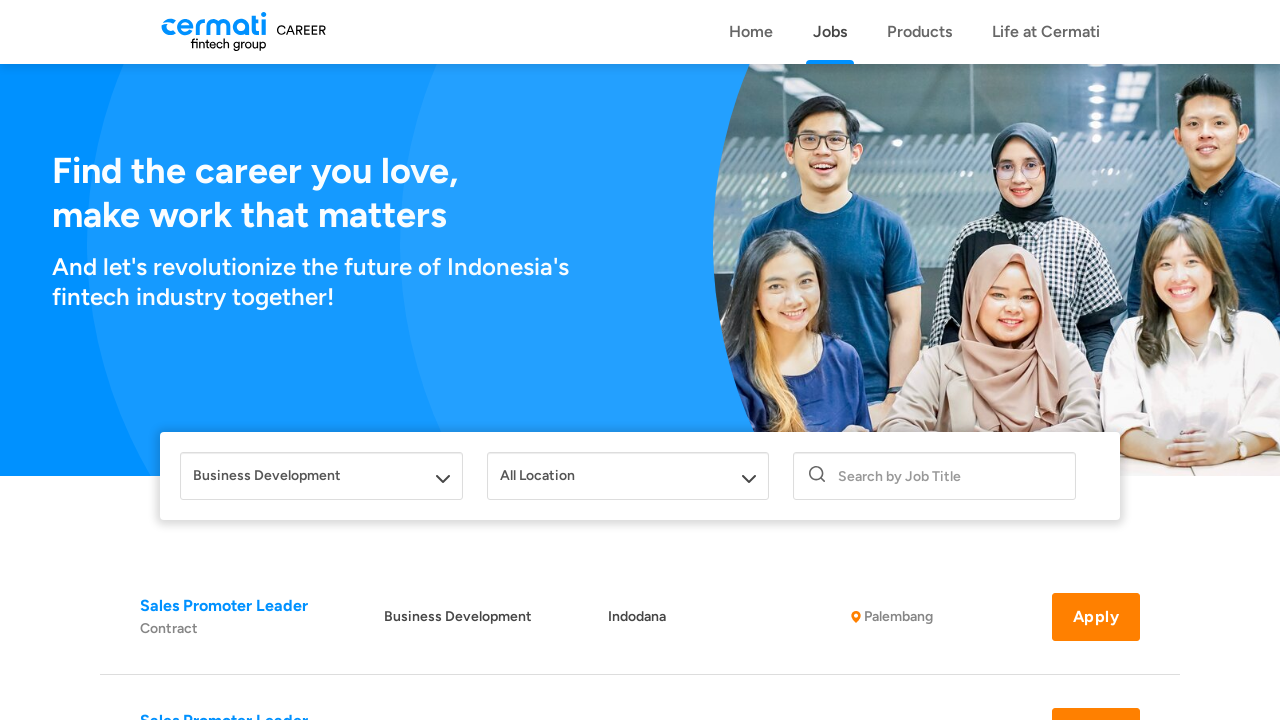

Selected second option from location dropdown on select[name='jobLocation']
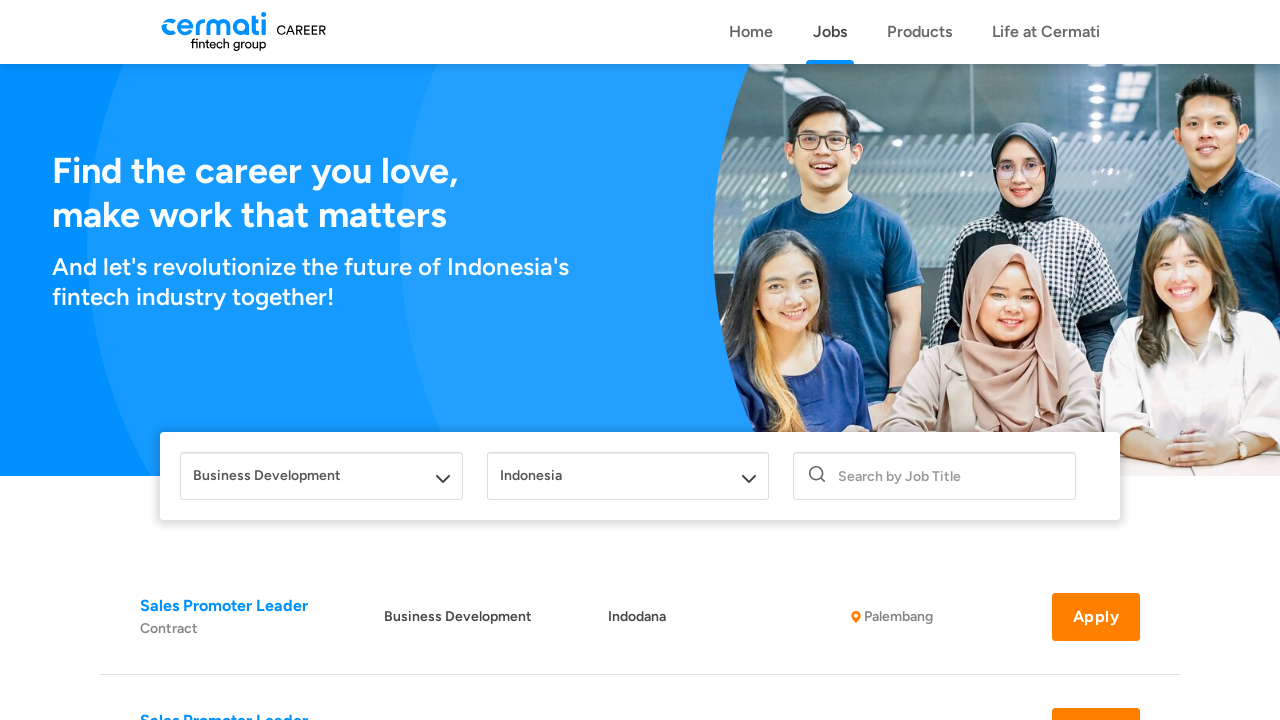

Waited for job listings to update after filter selection
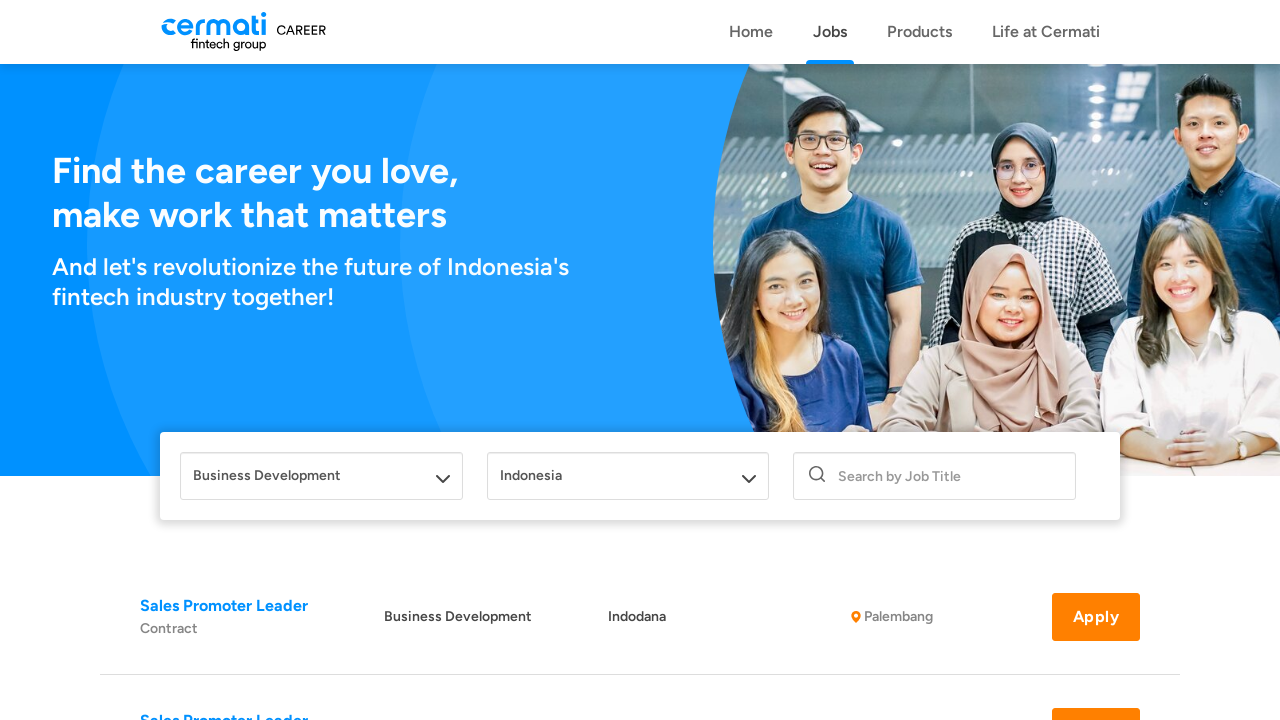

Verified job listing links are present
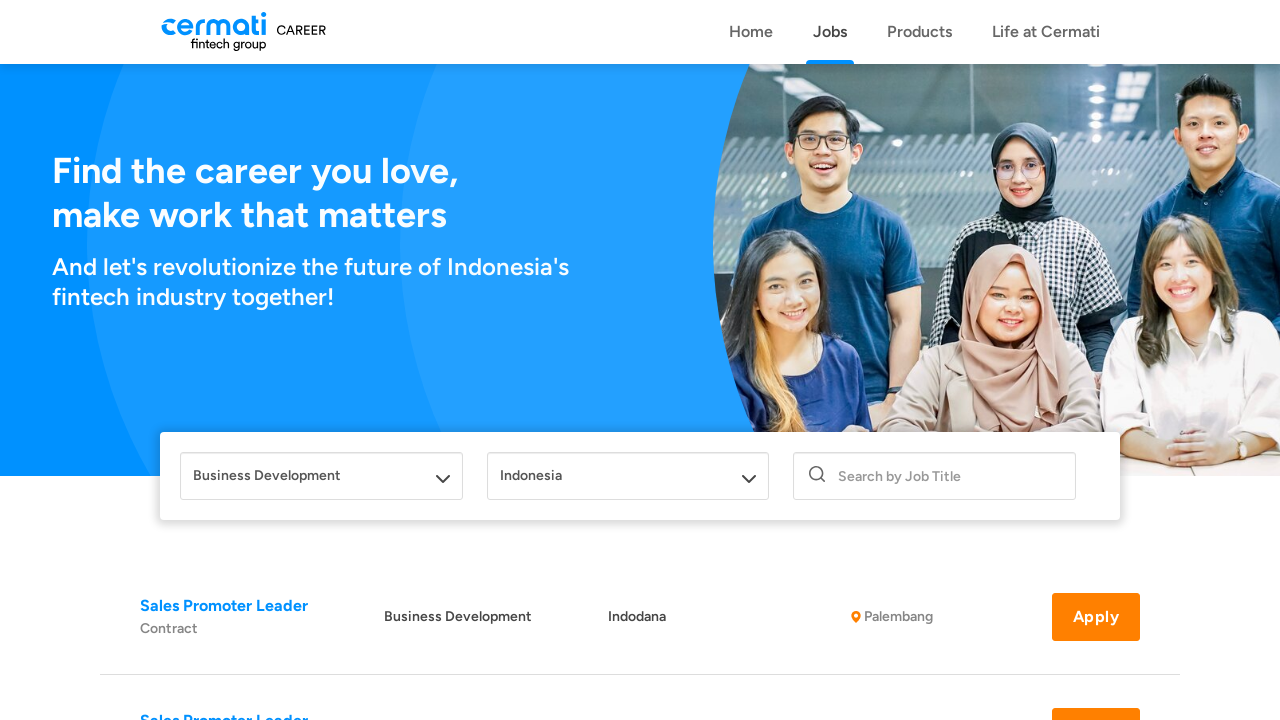

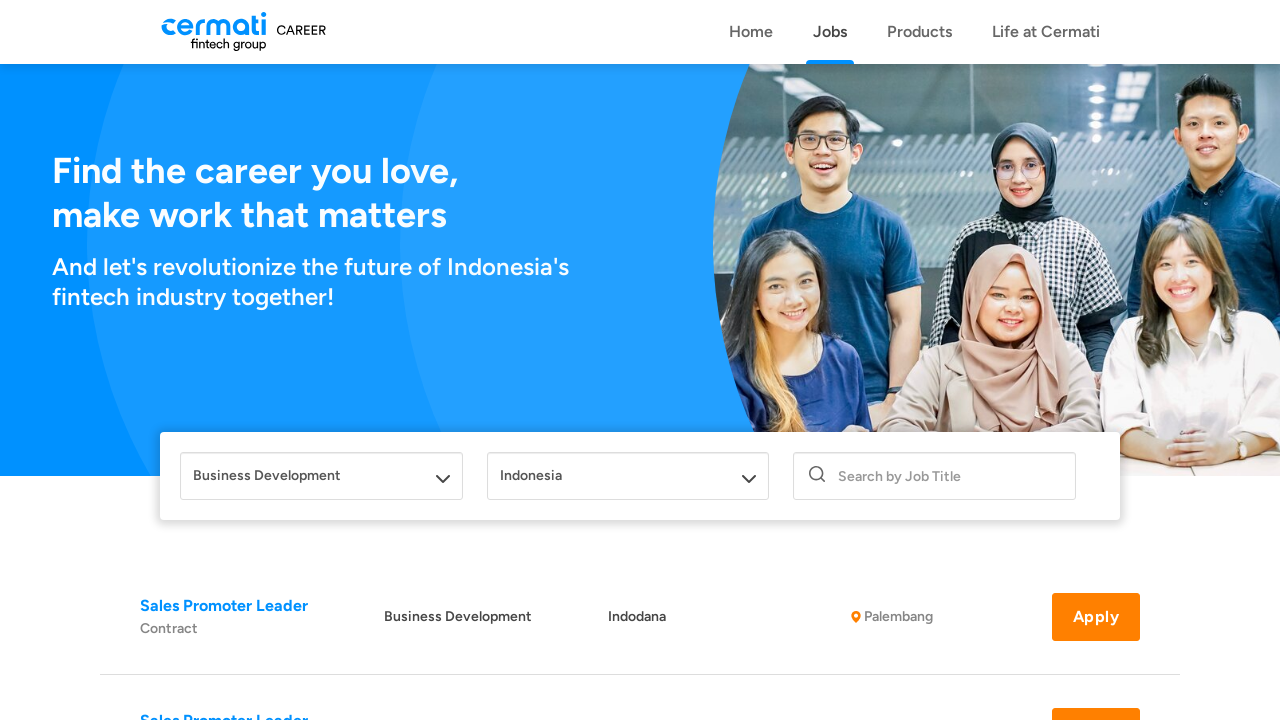